Tests dynamic elements page by refreshing until all 5 menu options appear, demonstrating handling of intermittently appearing elements

Starting URL: https://the-internet.herokuapp.com/

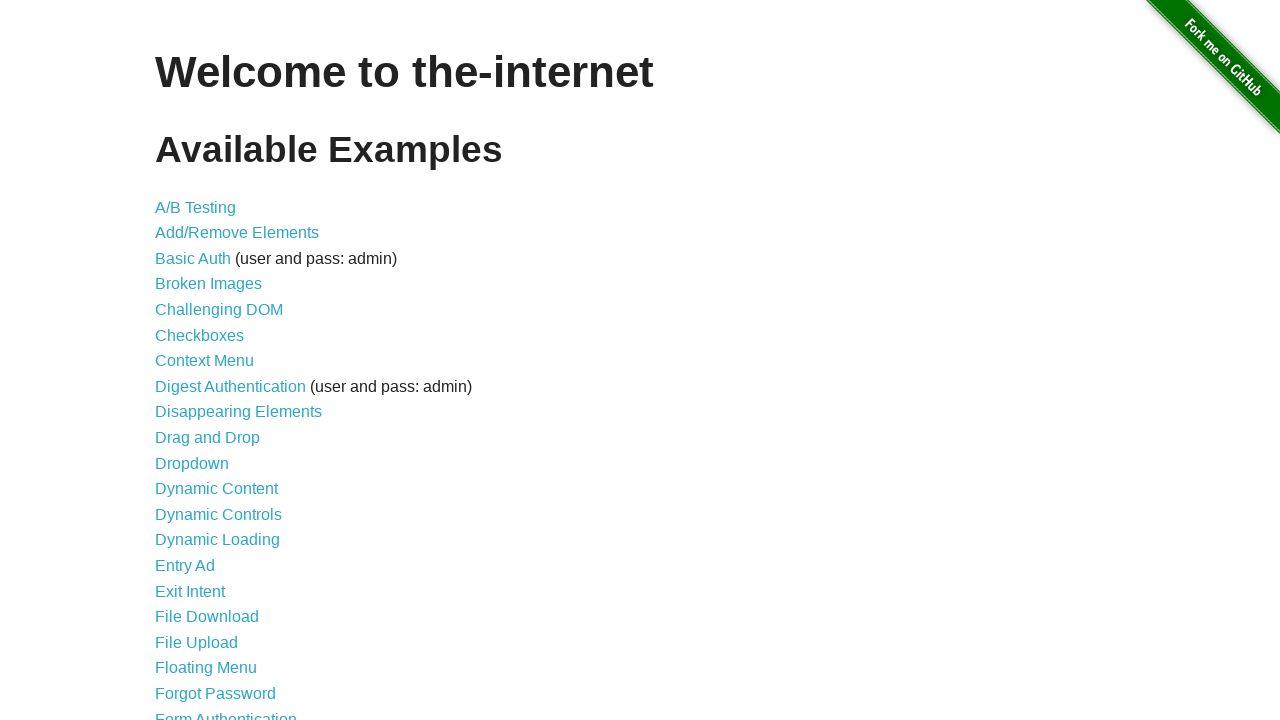

Clicked on Disappearing Elements link at (238, 412) on text='Disappearing Elements'
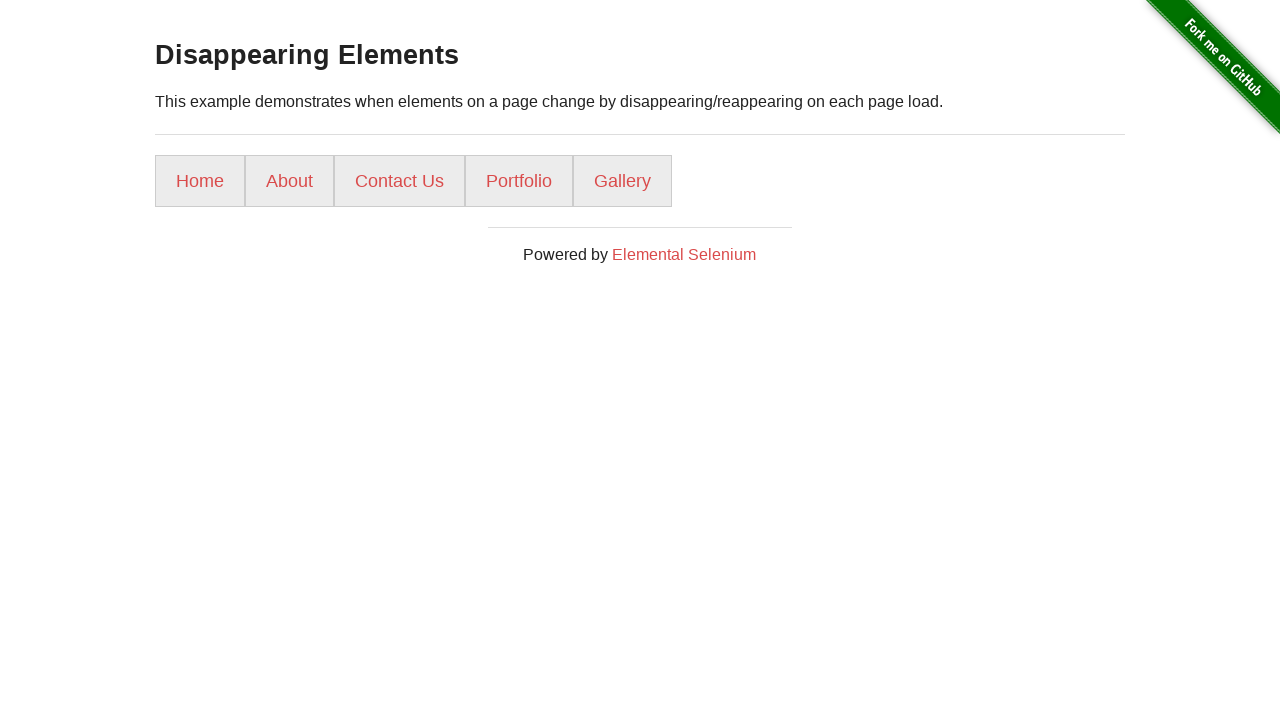

Waited for menu items to load
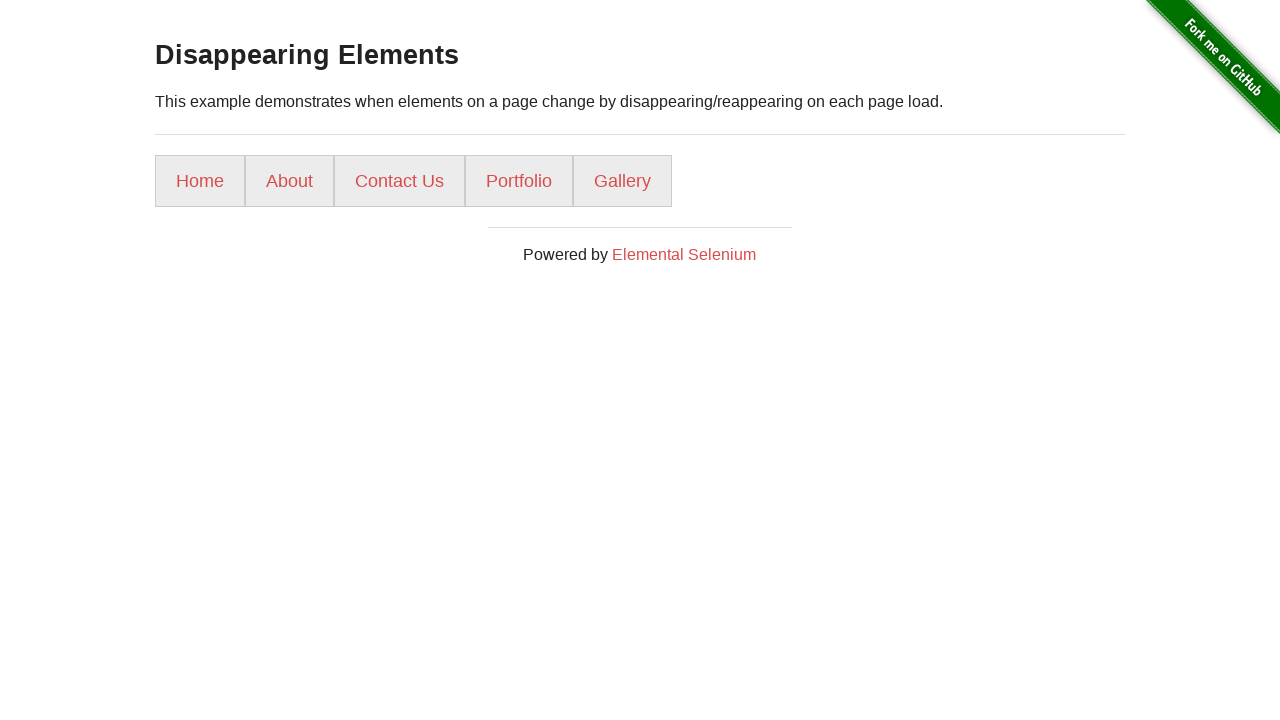

Successfully found all 5 menu options after 1 attempt(s)
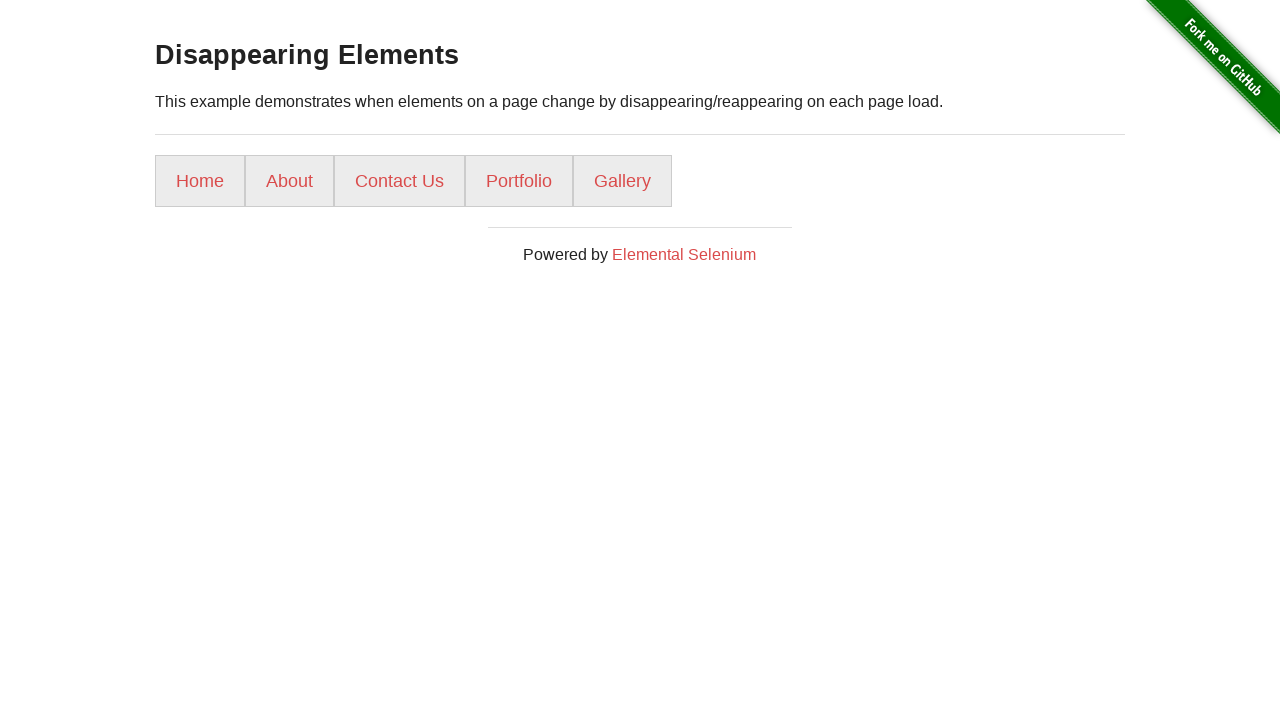

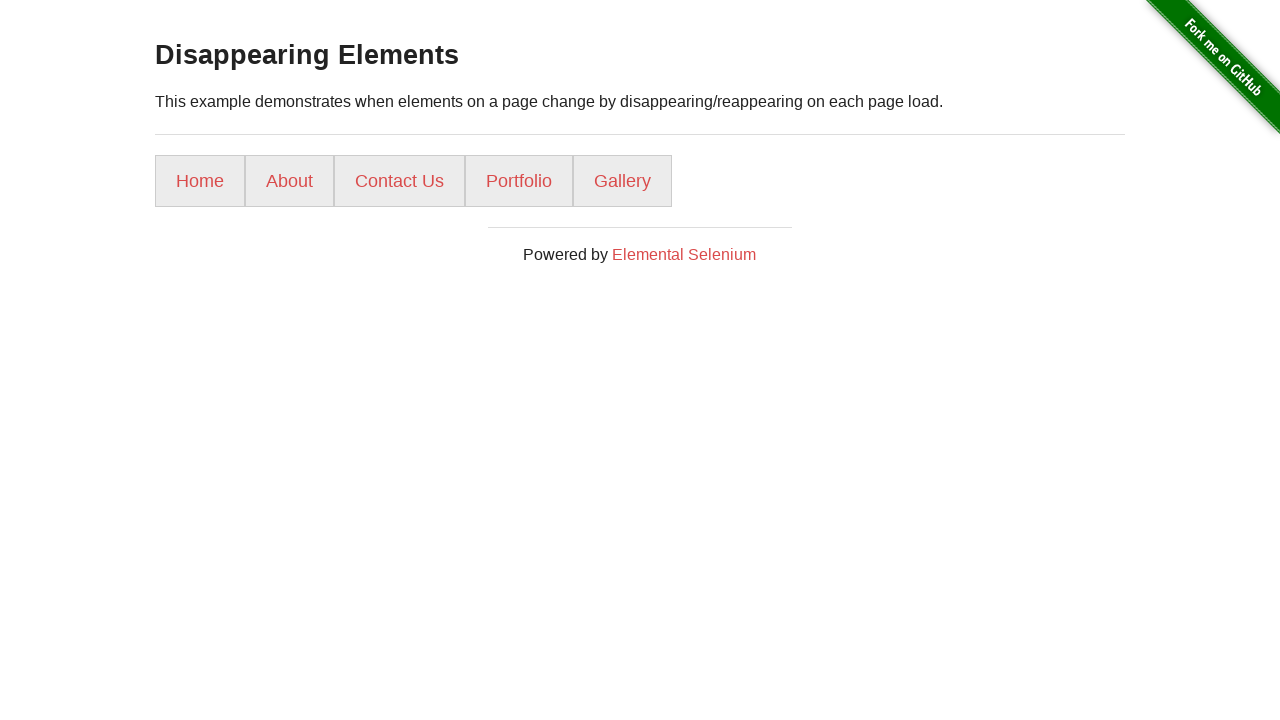